Navigates to the RedBus homepage and retrieves the page title to verify the page loads correctly

Starting URL: https://www.redbus.in/

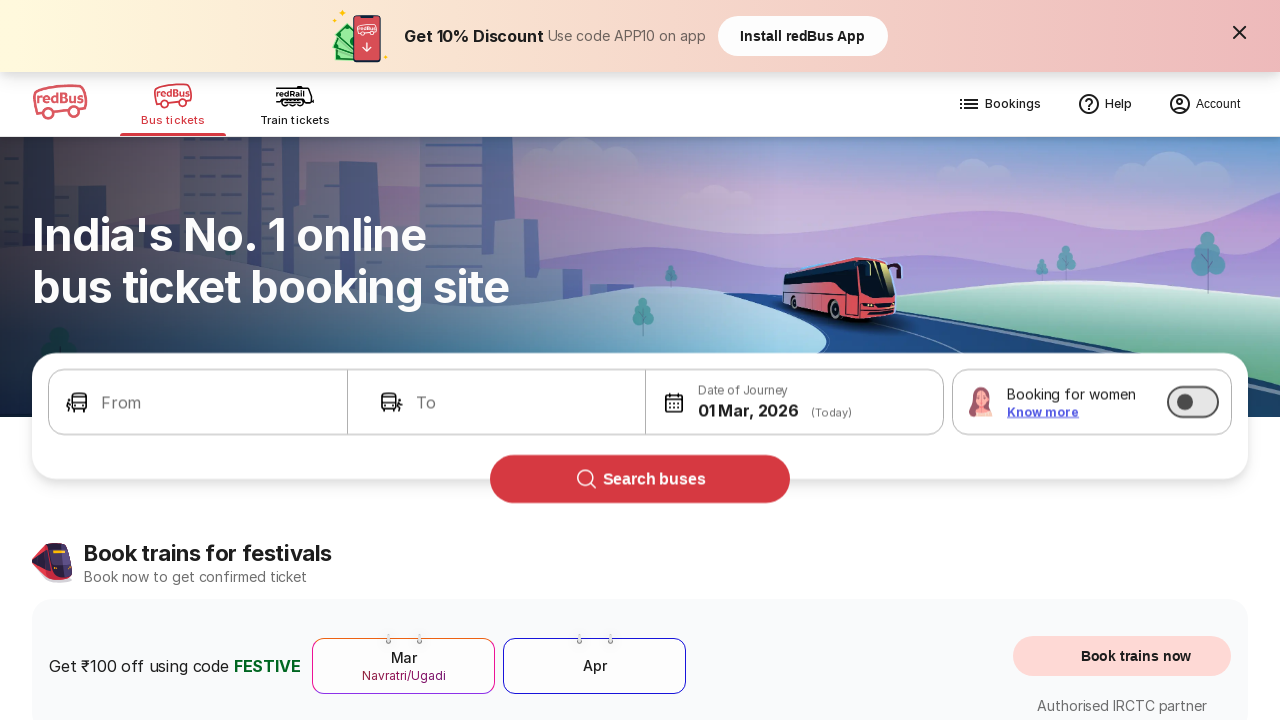

Waited for page to reach domcontentloaded state
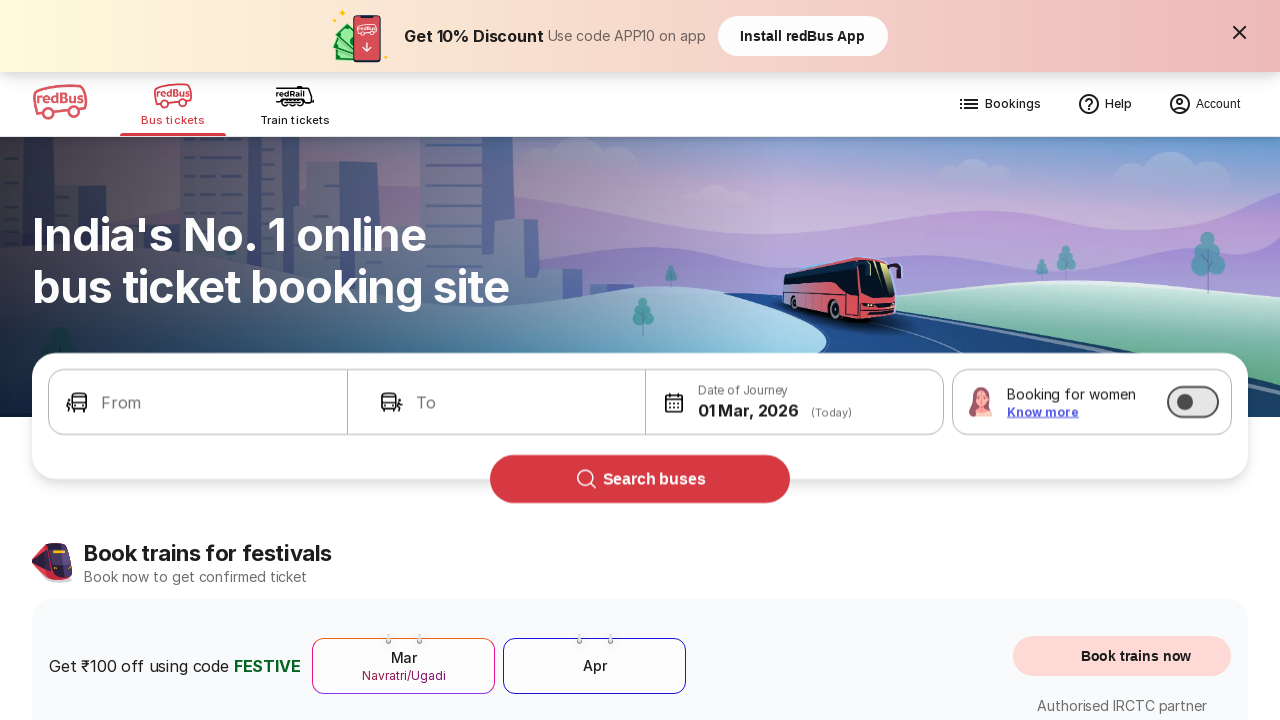

Retrieved page title: Bus Booking Online and Train Tickets at Lowest Price - redBus
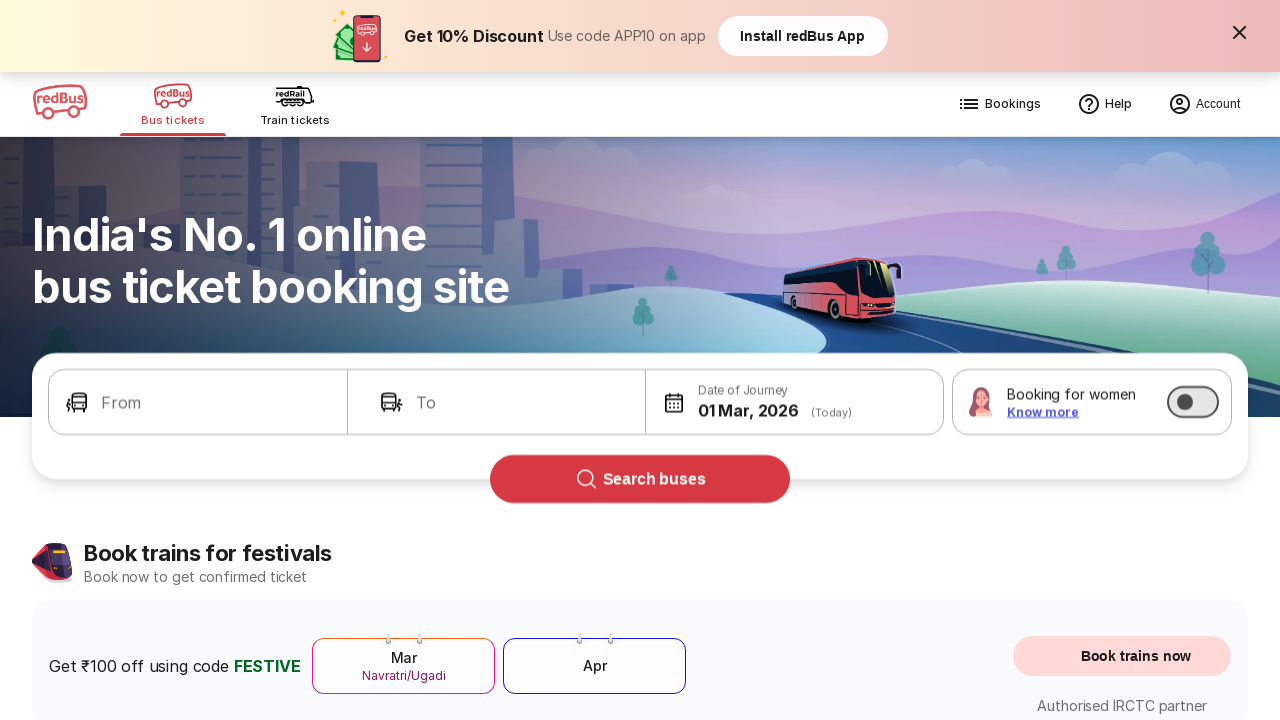

Printed page title to console
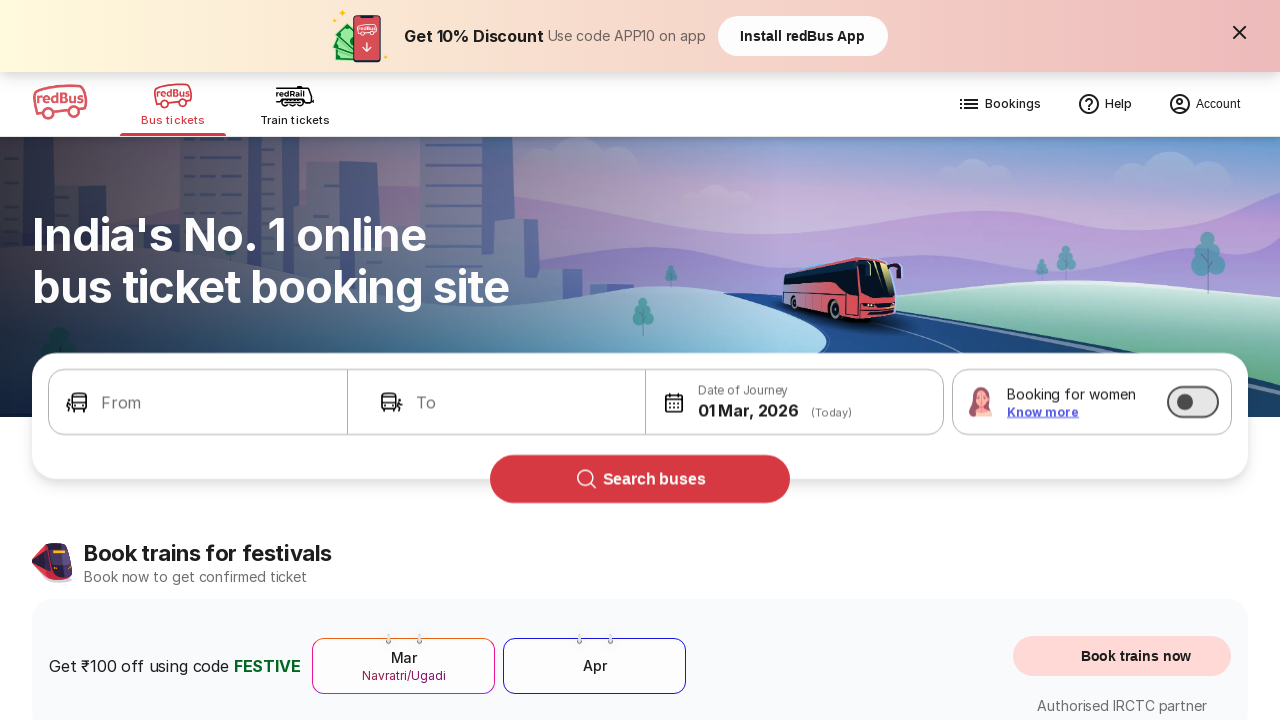

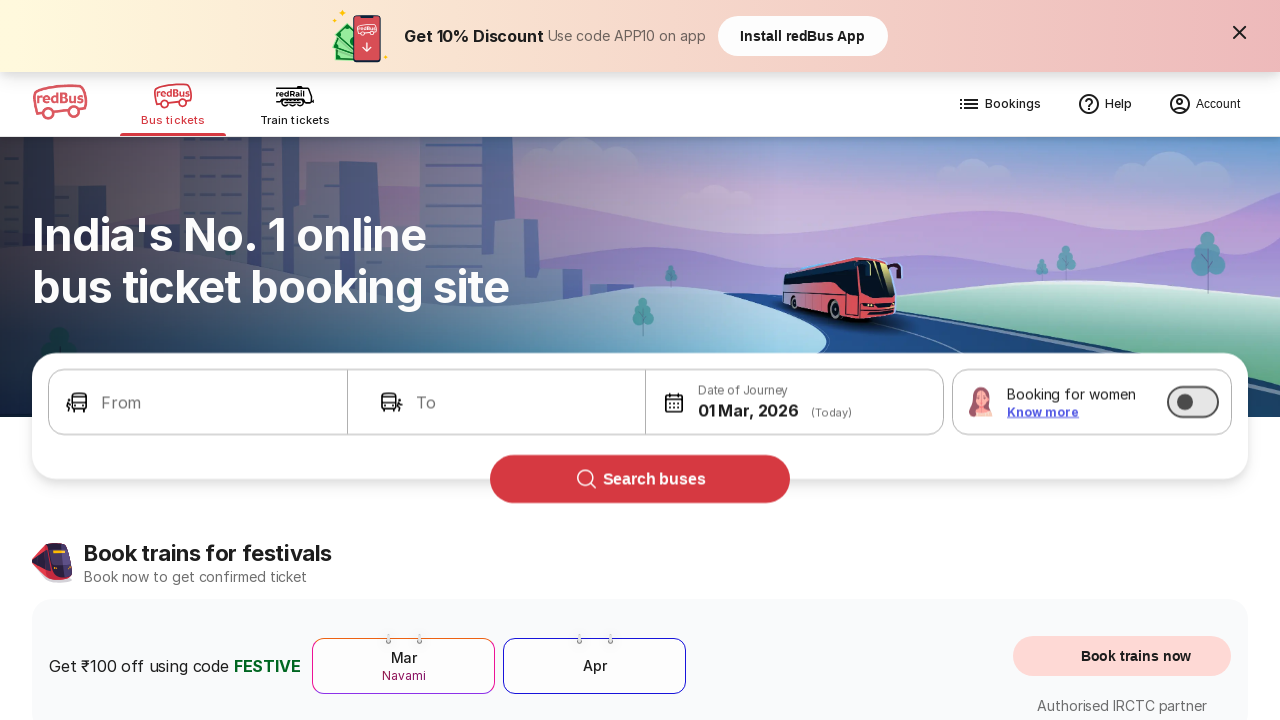